Tests clicking the middle-right square on the Tic Tac Toe board and verifies that a mark appears

Starting URL: https://playtictactoe.org/

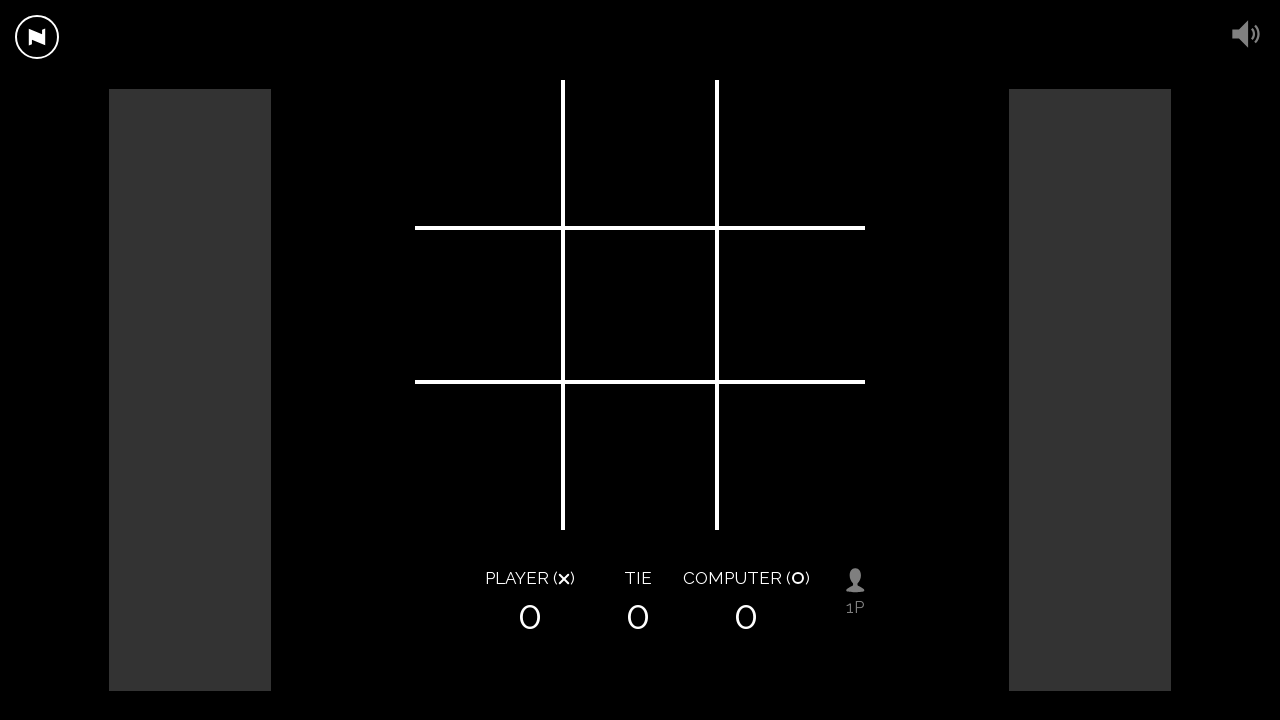

Navigated to Tic Tac Toe game at https://playtictactoe.org/
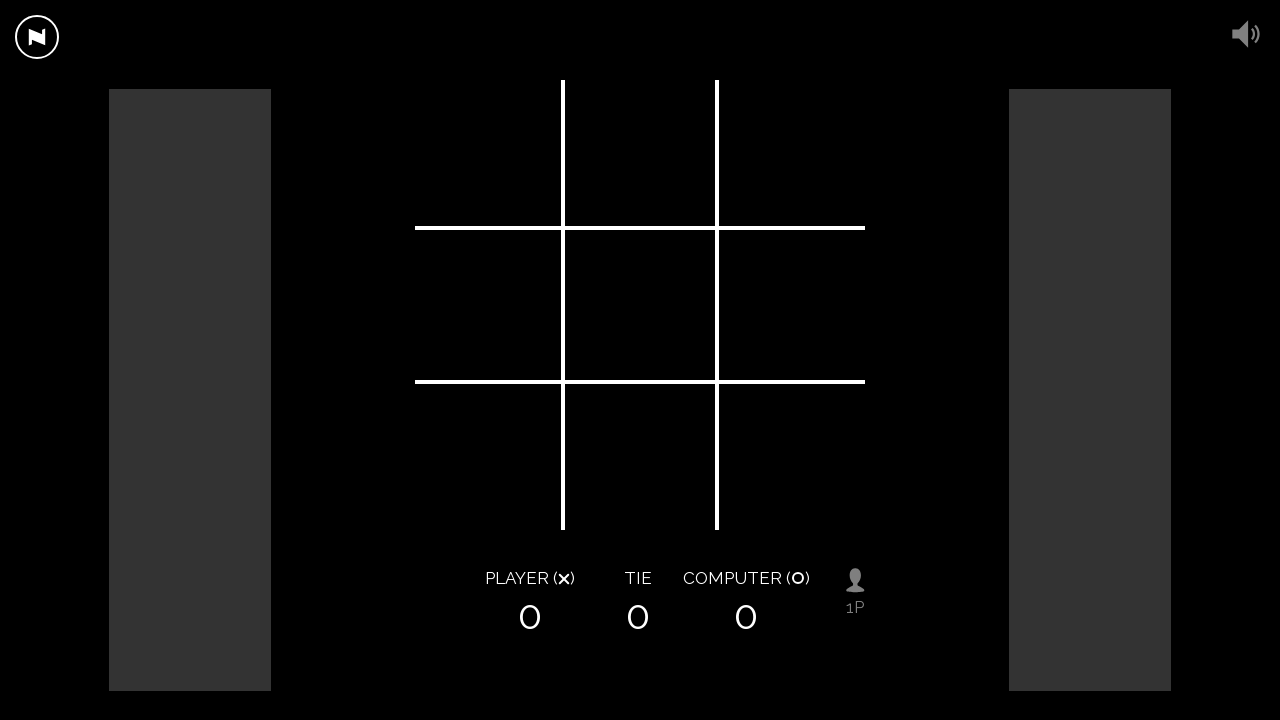

Clicked the middle-right square on the Tic Tac Toe board at (790, 305) on .square.right:not(.top):not(.bottom)
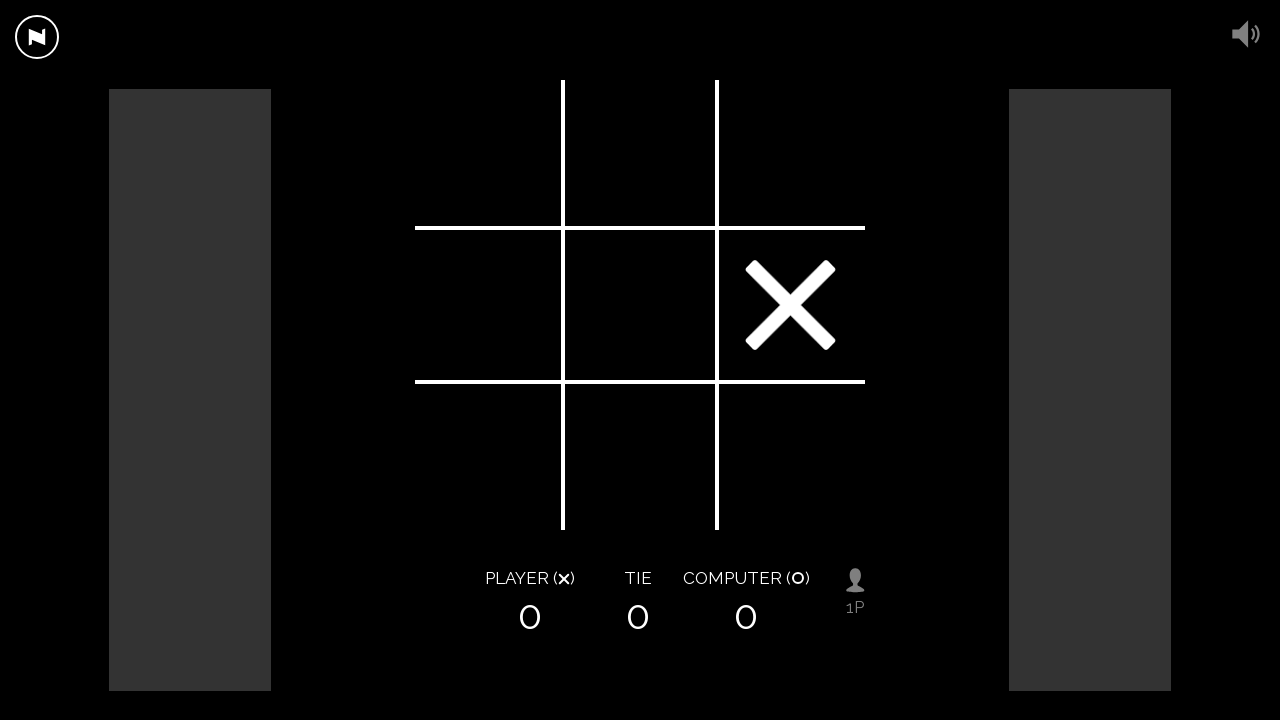

Verified that a mark appeared in the middle-right square
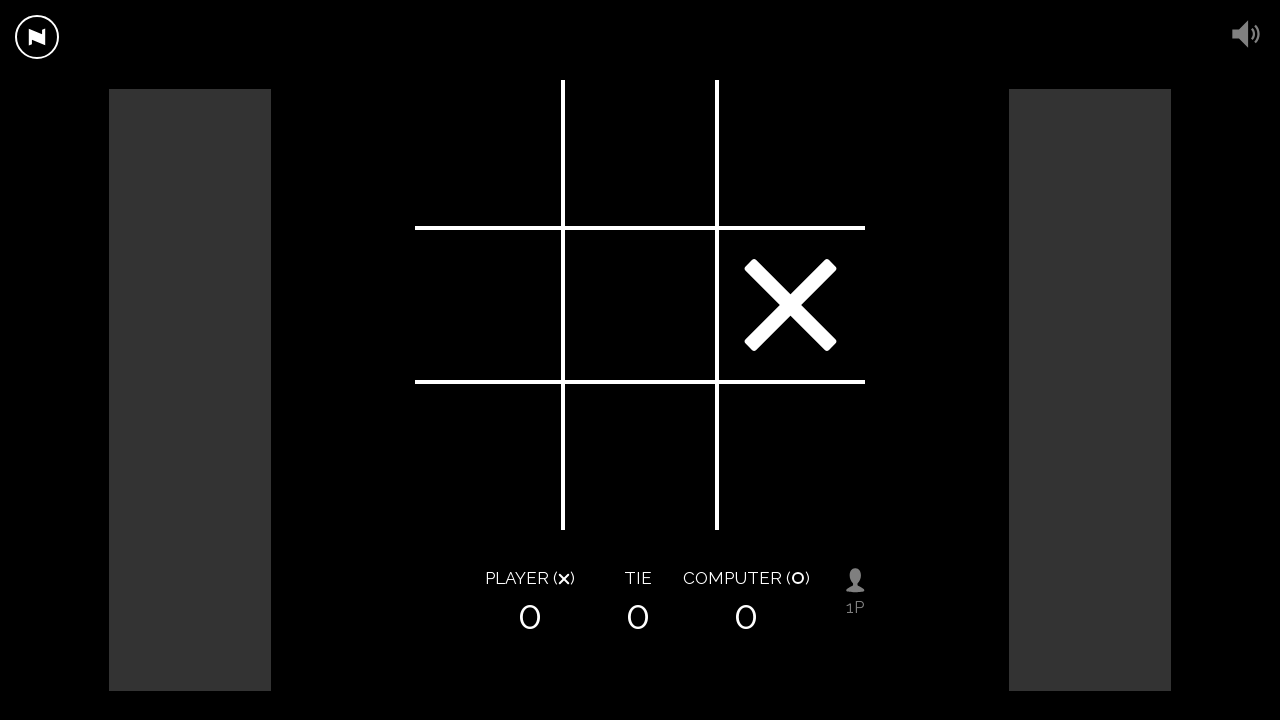

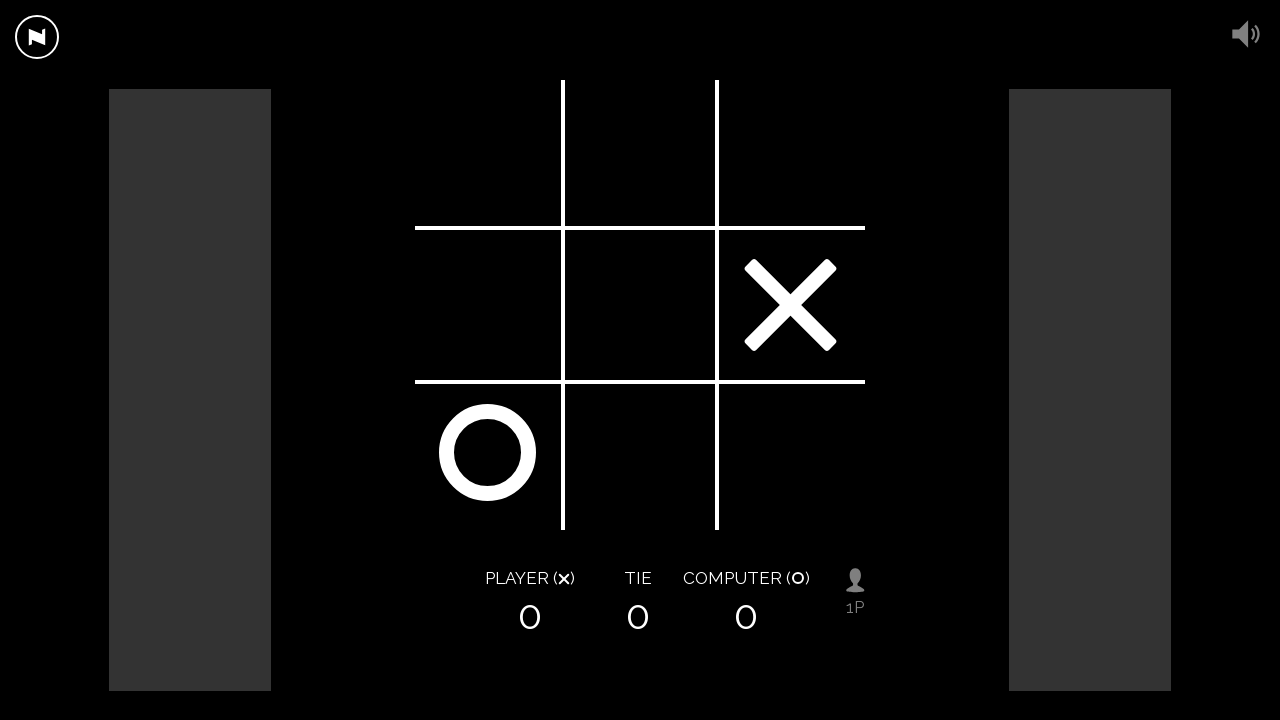